Tests the Skills dropdown on a registration demo page by interacting with the select element and verifying its options are accessible and properly sorted alphabetically.

Starting URL: https://demo.automationtesting.in/Register.html

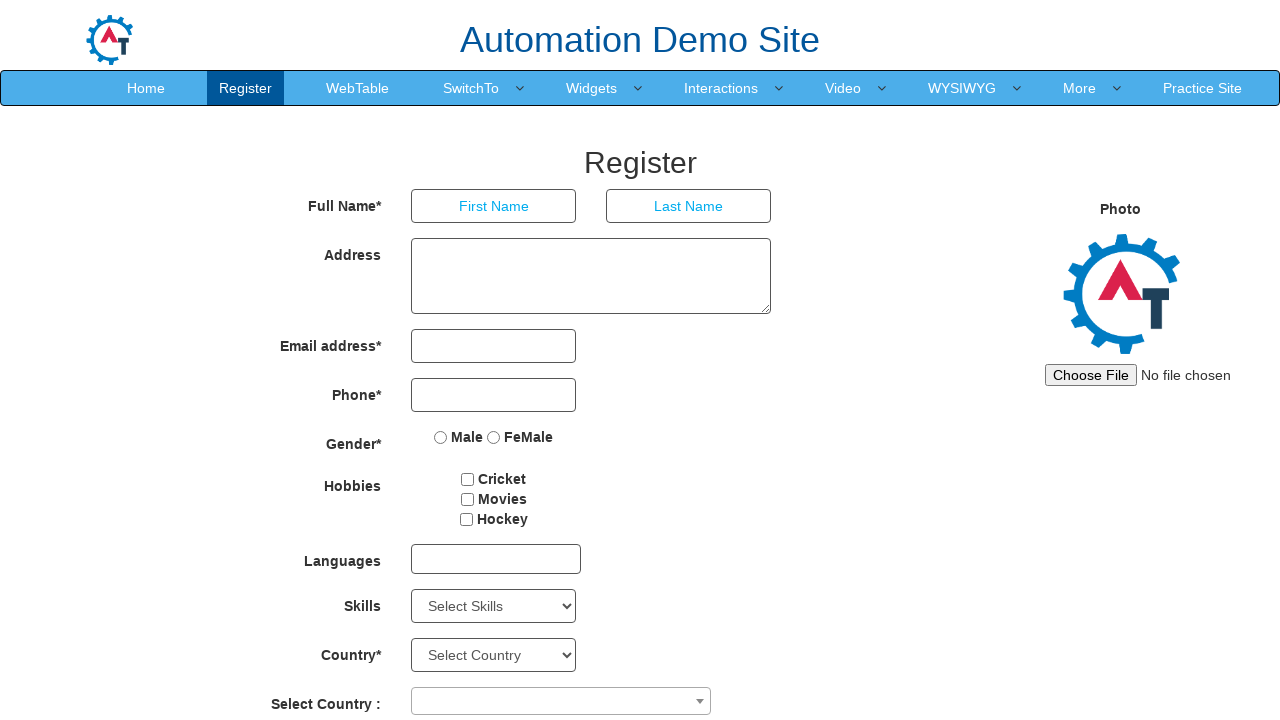

Waited 2 seconds for page to load
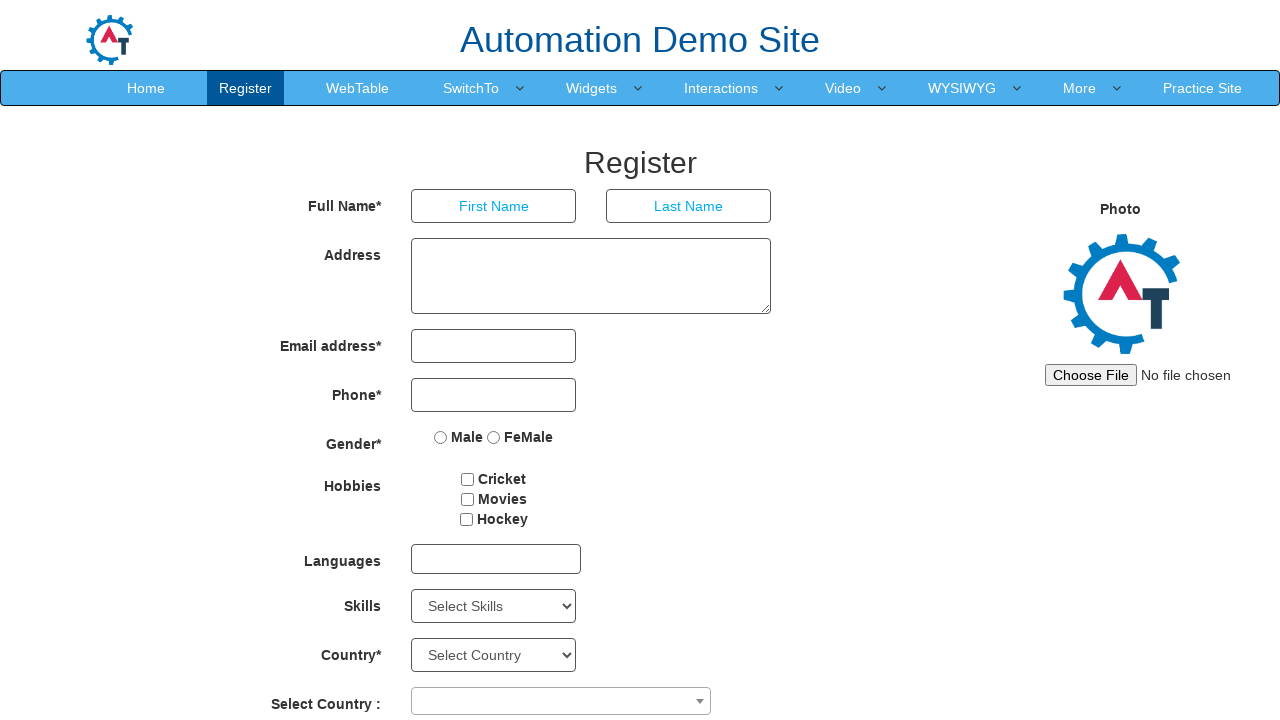

Skills dropdown element became visible
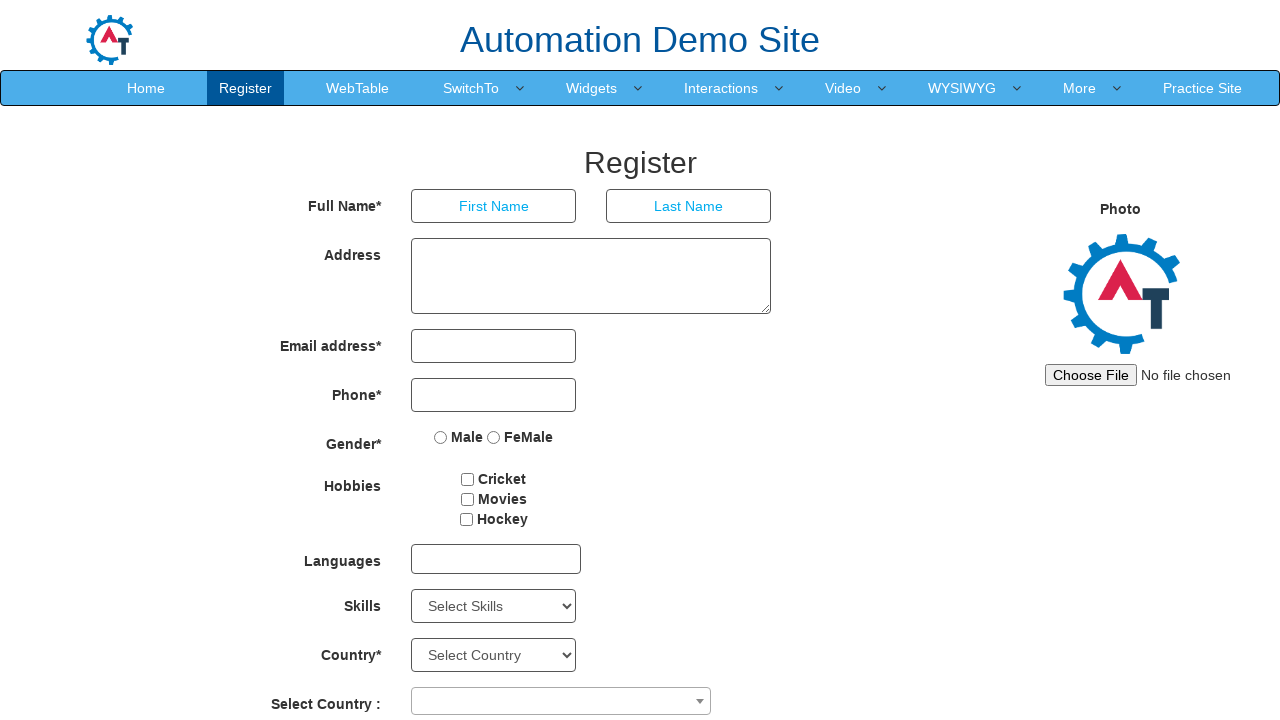

Located Skills dropdown element
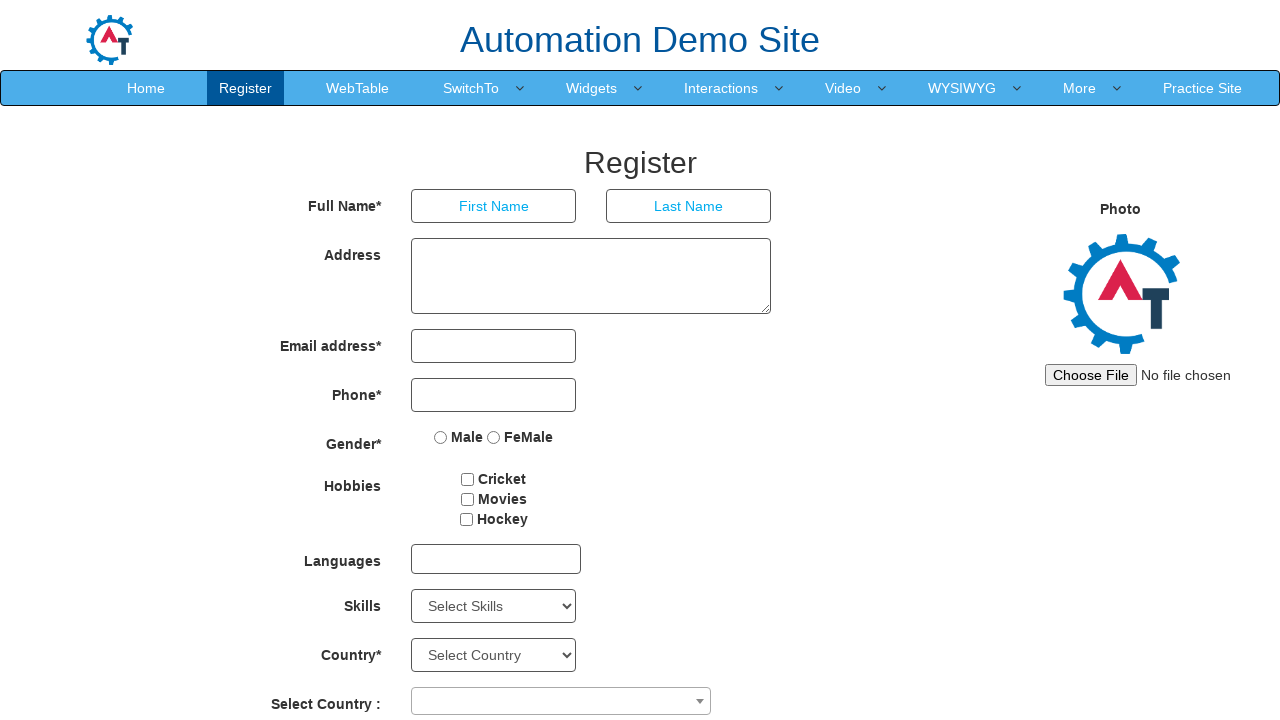

Clicked on Skills dropdown to open it at (494, 606) on #Skills
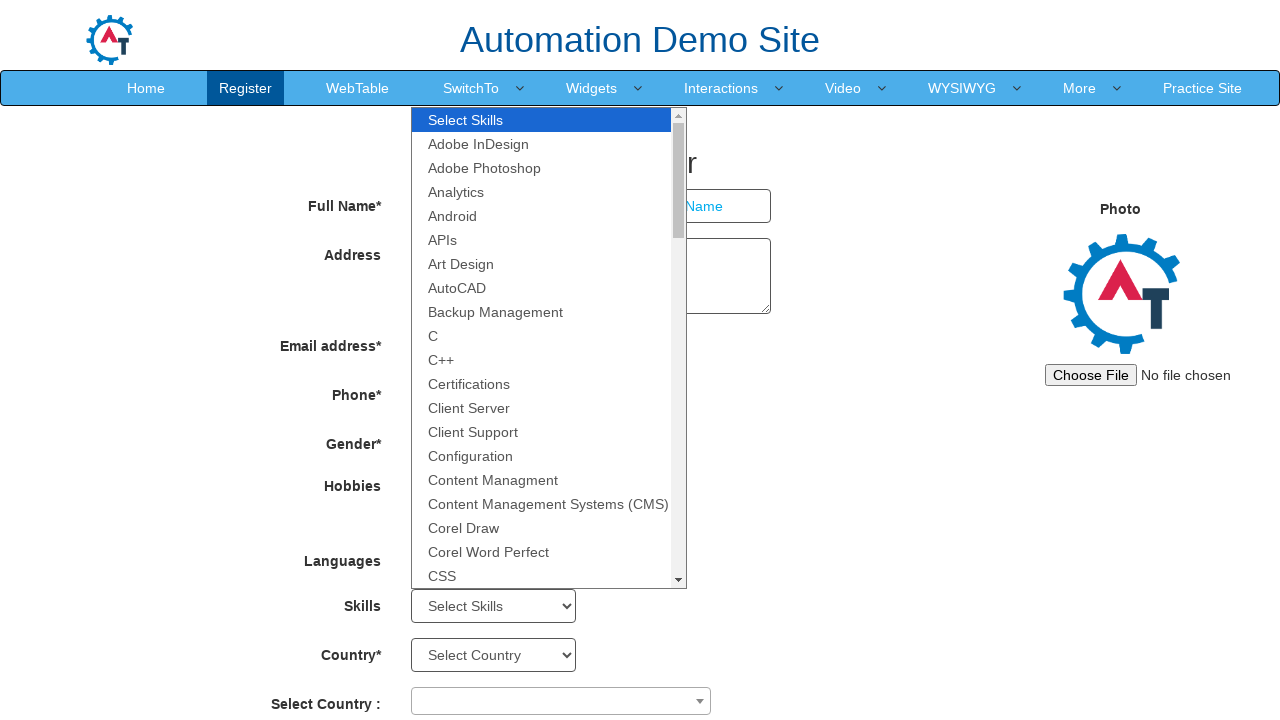

Retrieved all options from Skills dropdown
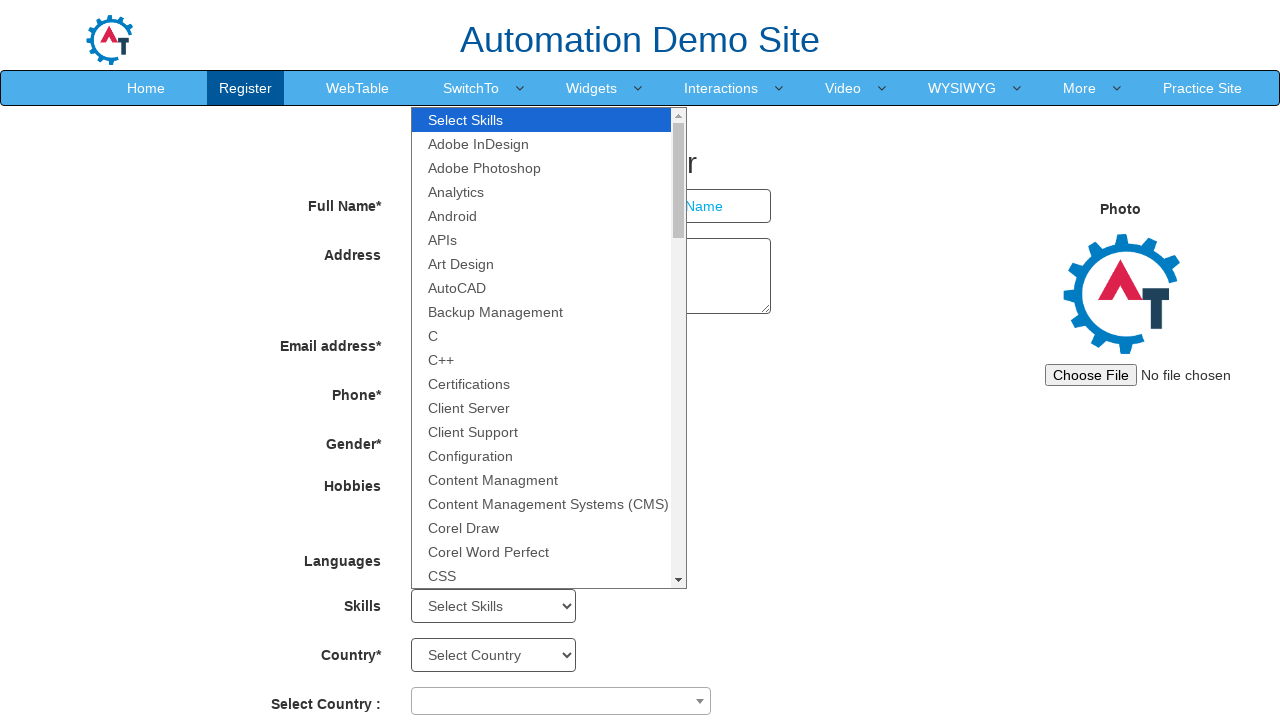

Extracted text from 78 dropdown options
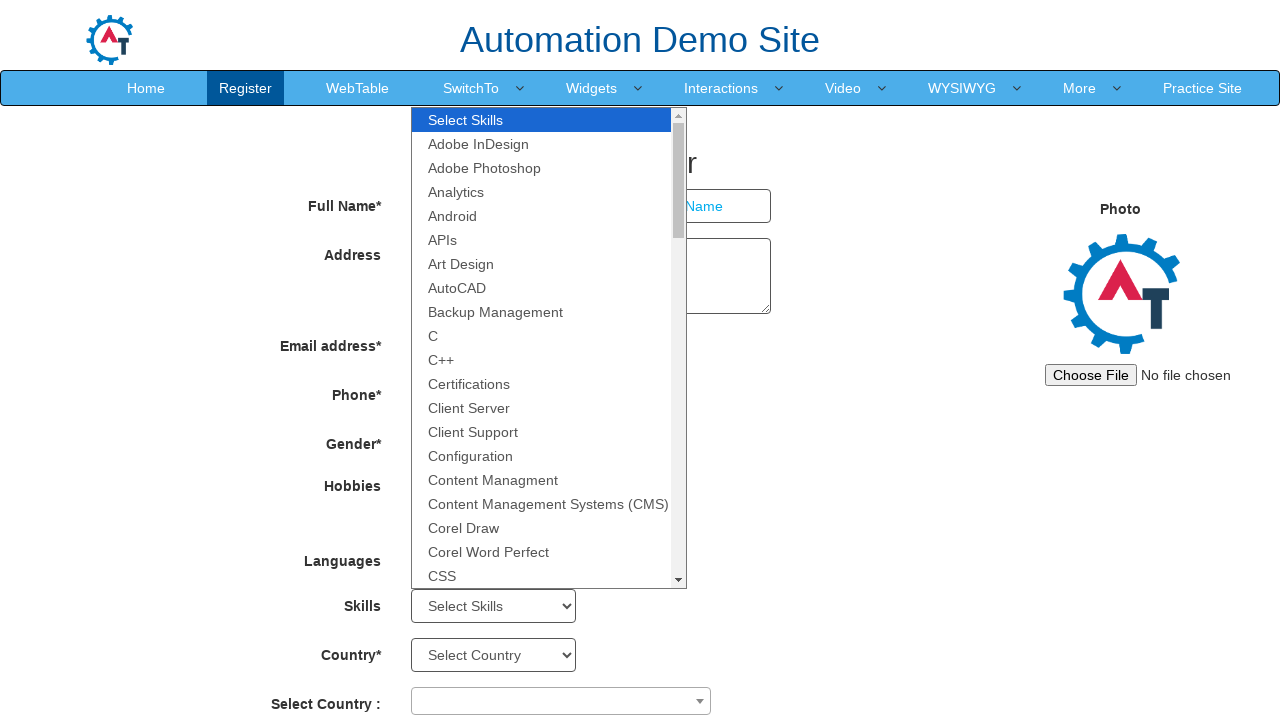

Verified that dropdown has options
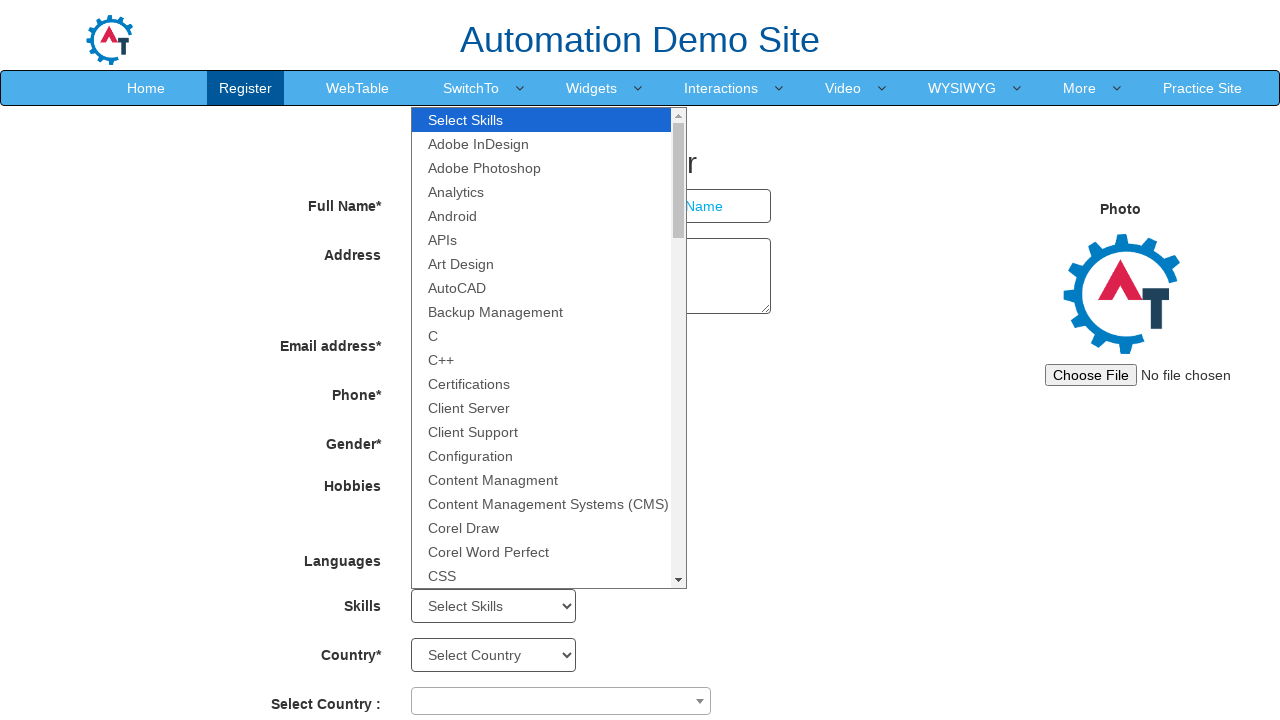

Dropdown options are not sorted alphabetically
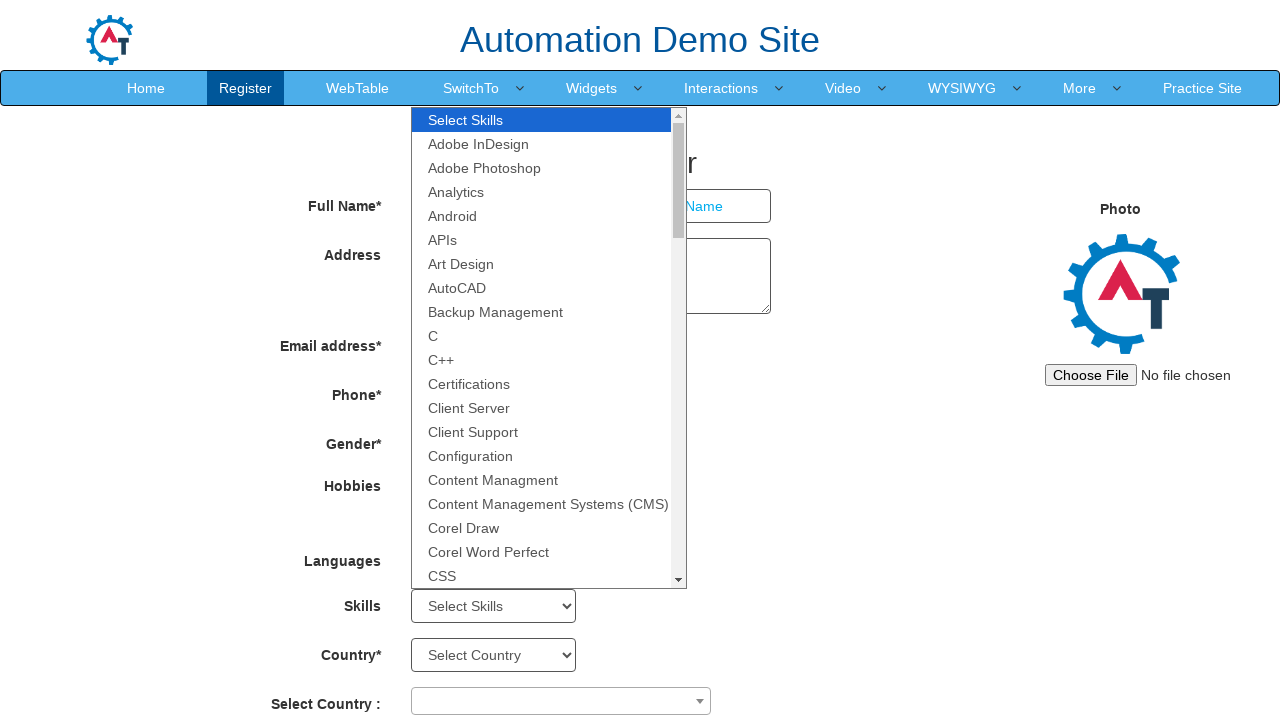

Selected option at index 1 from Skills dropdown to verify functionality on #Skills
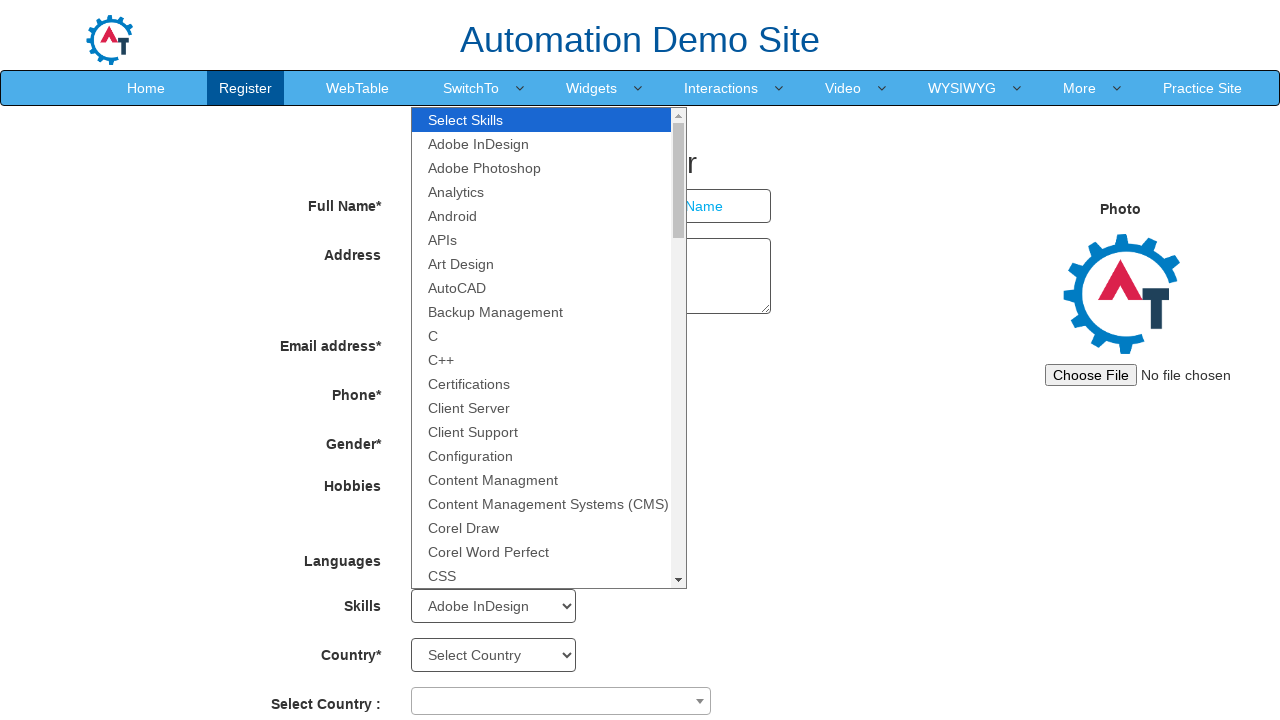

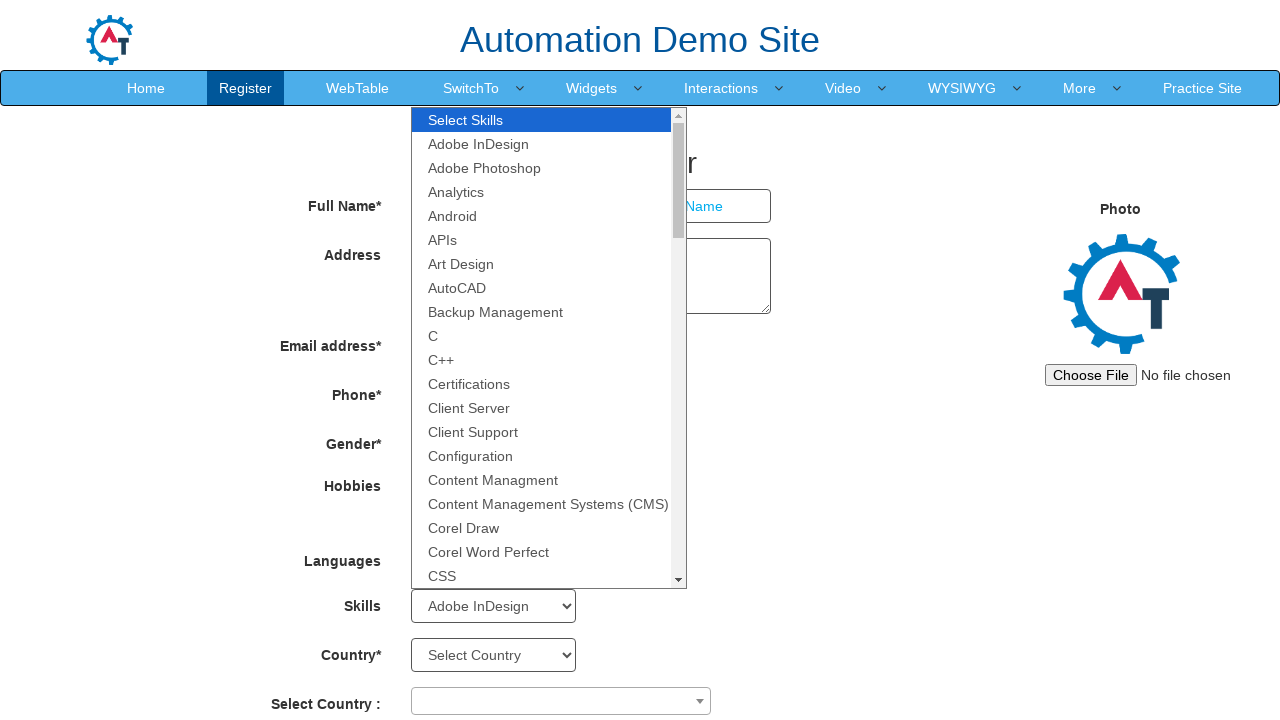